Tests alert handling by triggering alerts and confirming or dismissing them

Starting URL: https://codenboxautomationlab.com/practice/

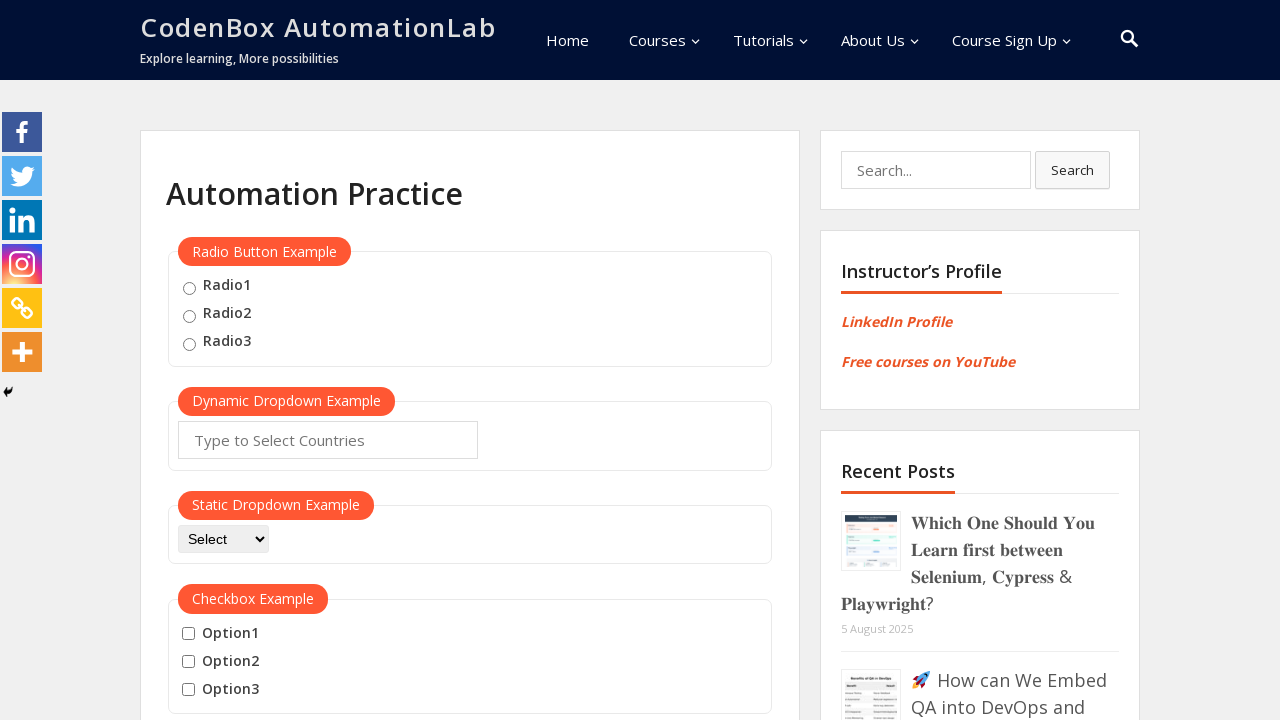

Filled name field with 'omar' on #name
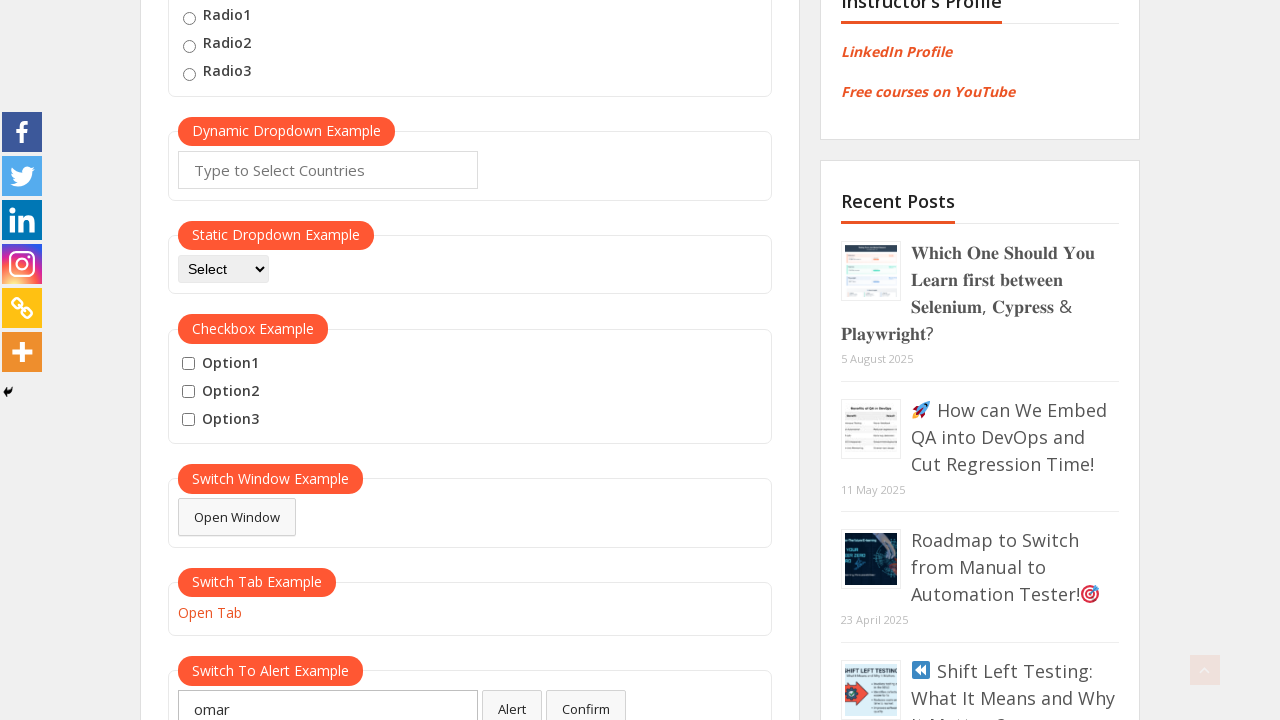

Waited 2000ms for page to settle
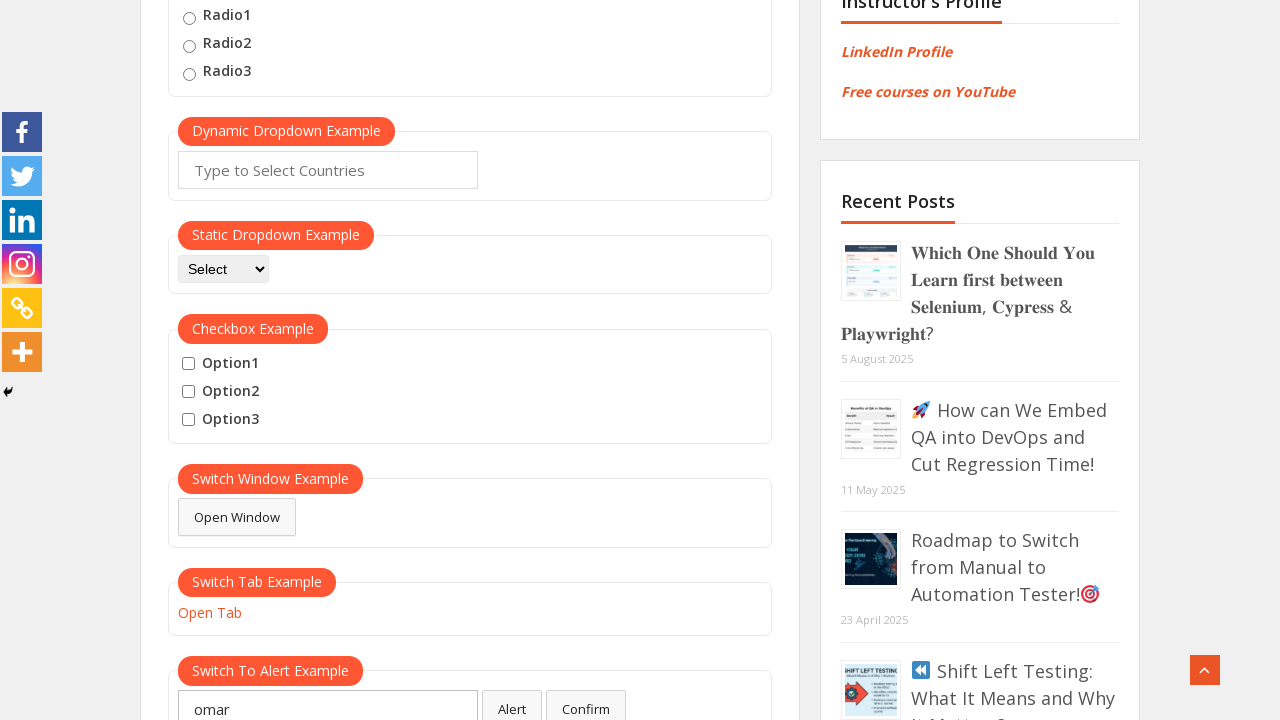

Set up dialog handler to accept alerts
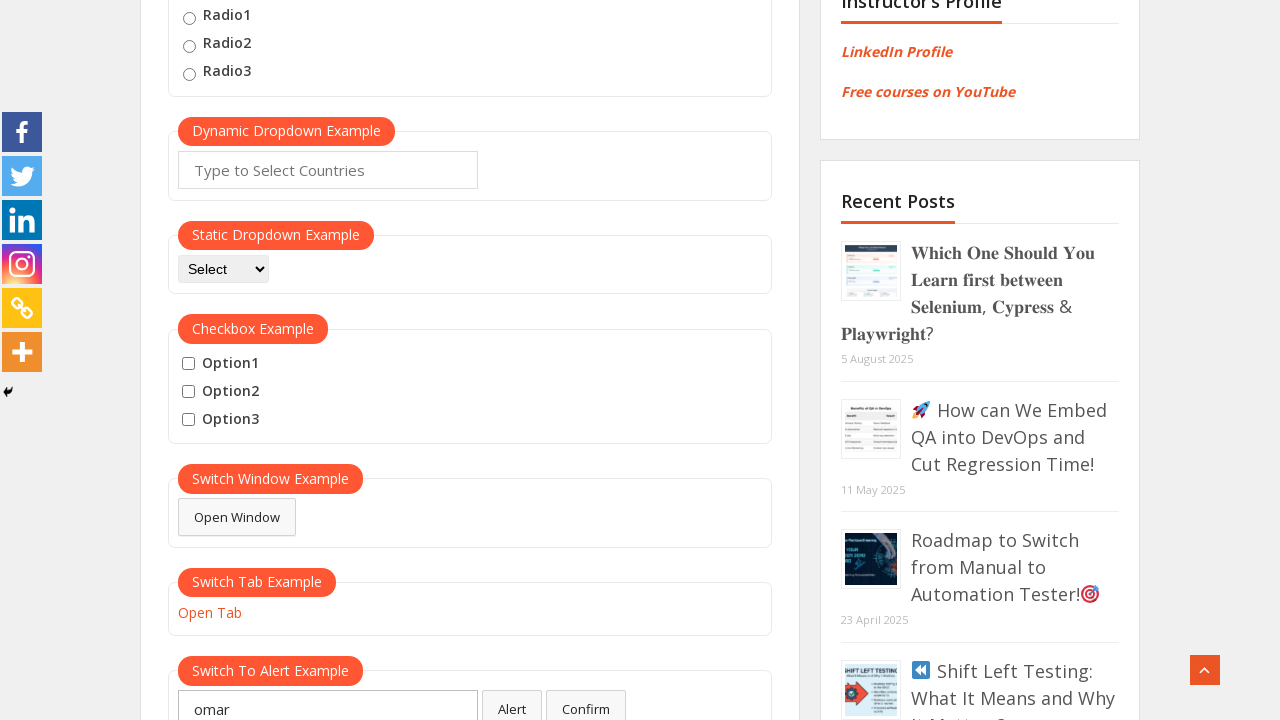

Clicked alert button and accepted the alert at (512, 701) on #alertbtn
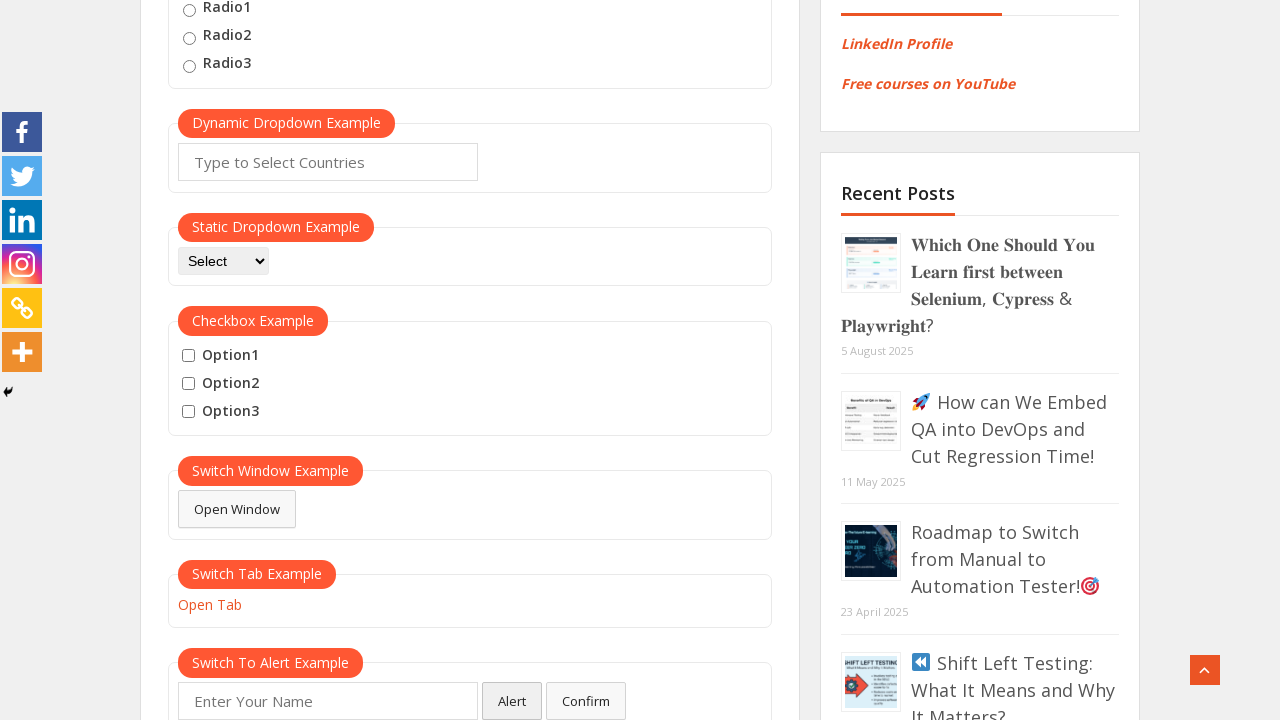

Waited 2000ms after alert acceptance
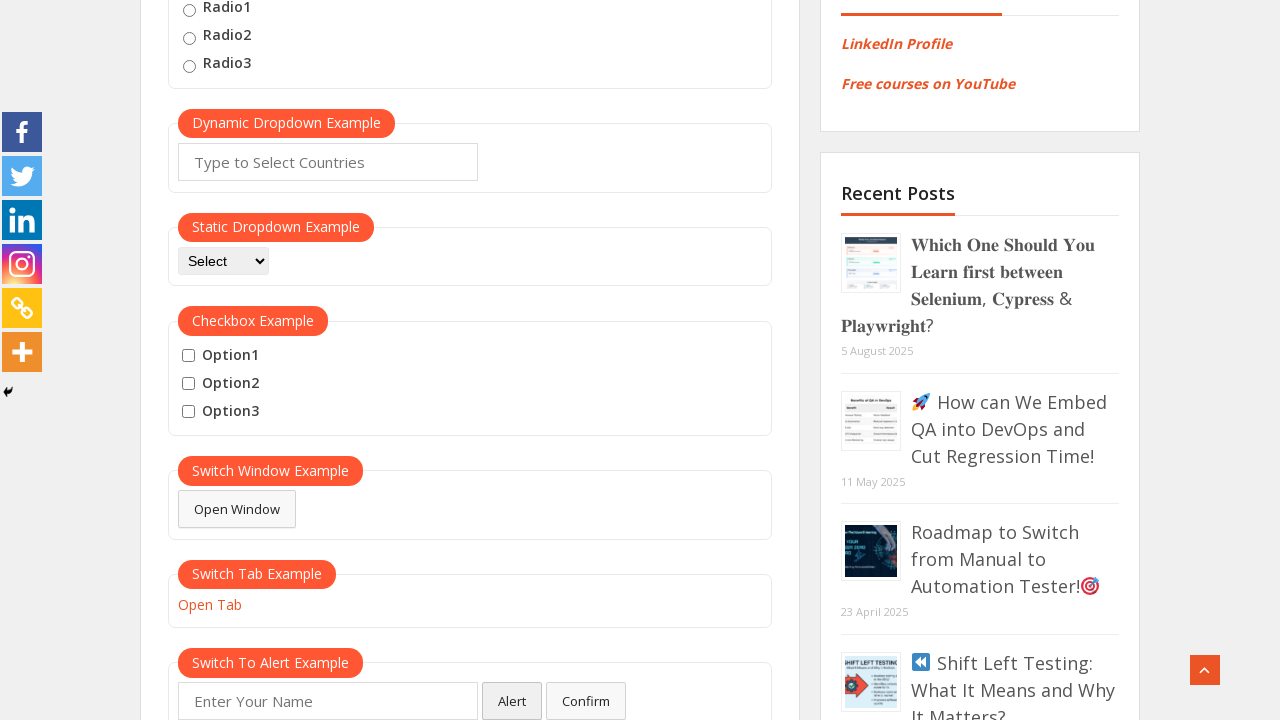

Filled name field with 'omar' again on #name
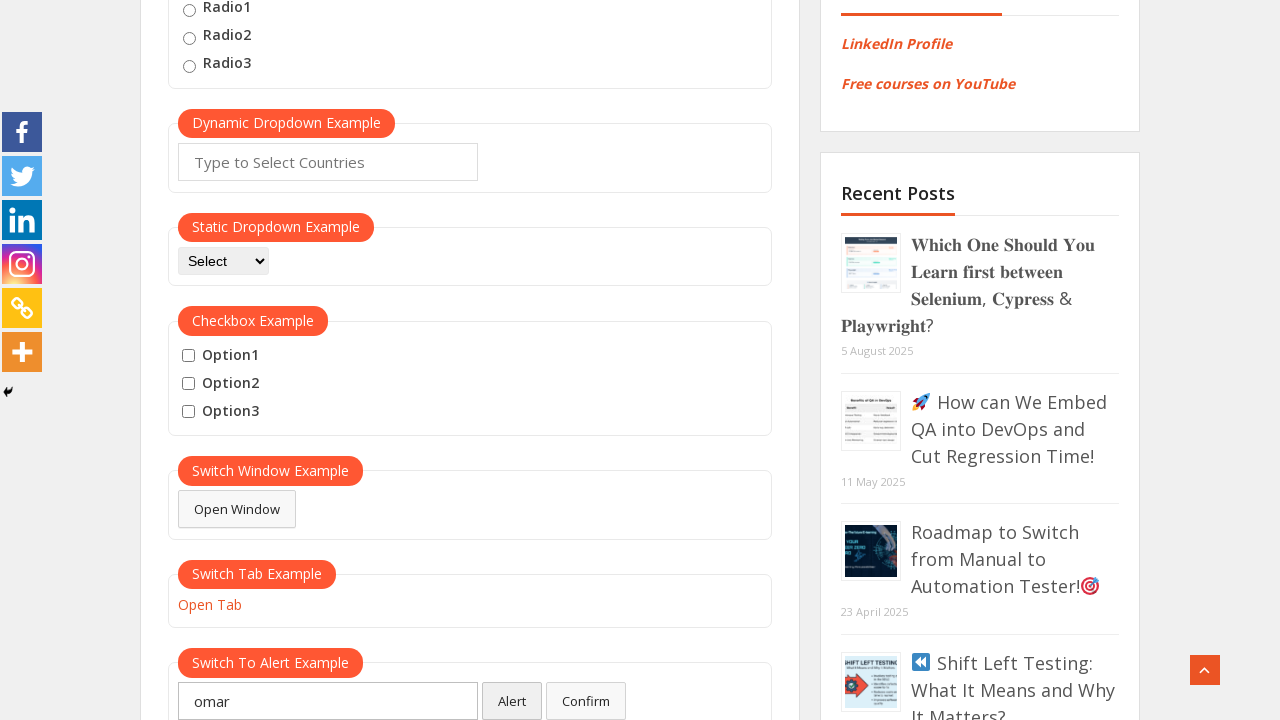

Waited 2000ms for page to settle
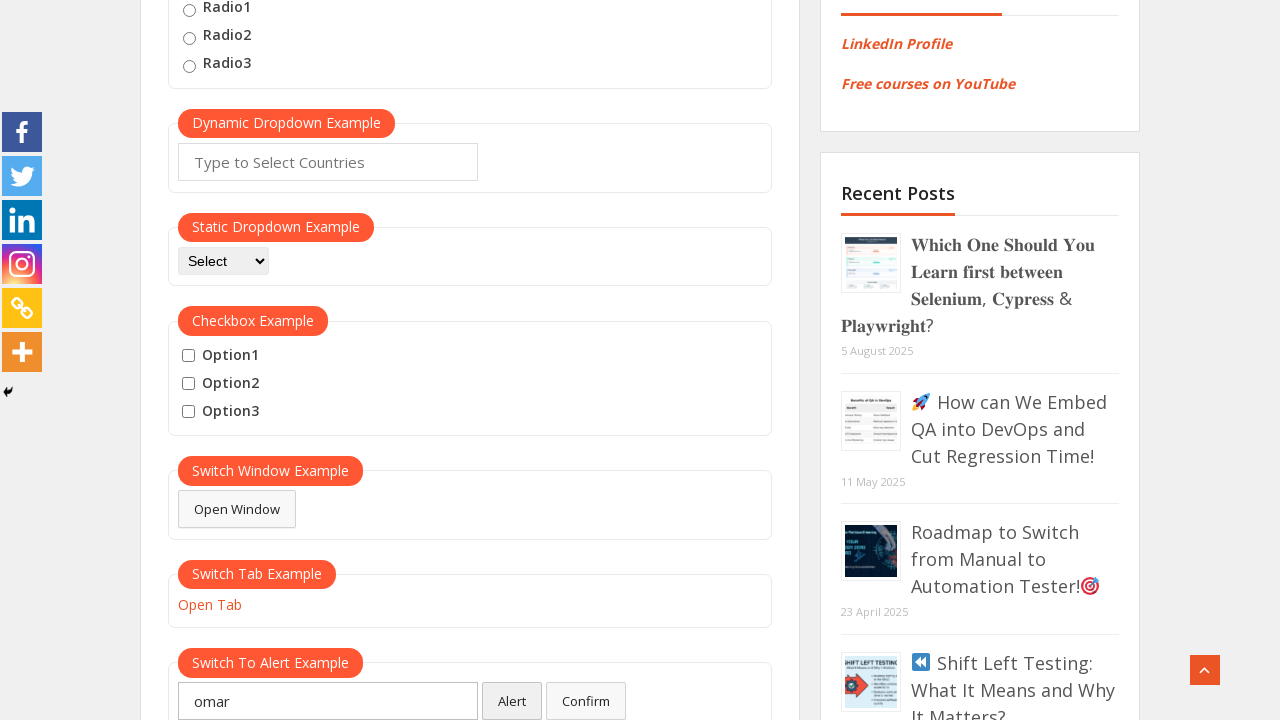

Set up dialog handler to dismiss confirmations
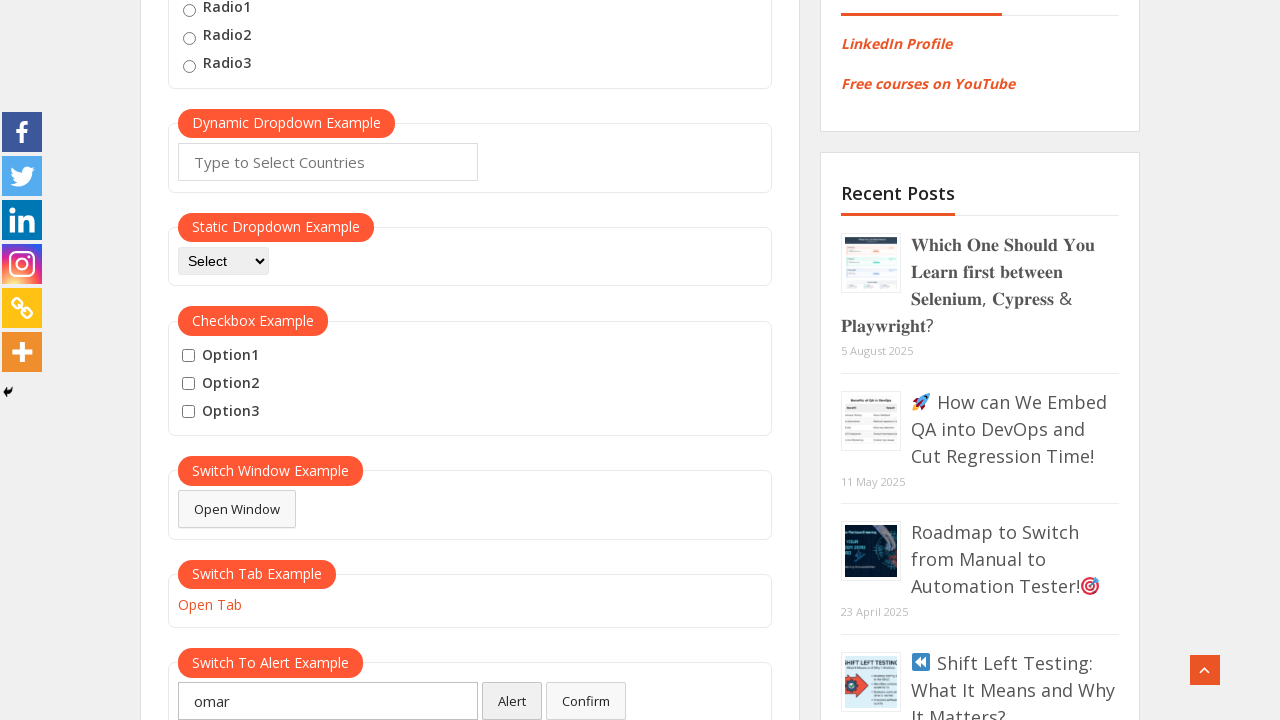

Clicked confirm button and dismissed the confirmation dialog at (586, 701) on #confirmbtn
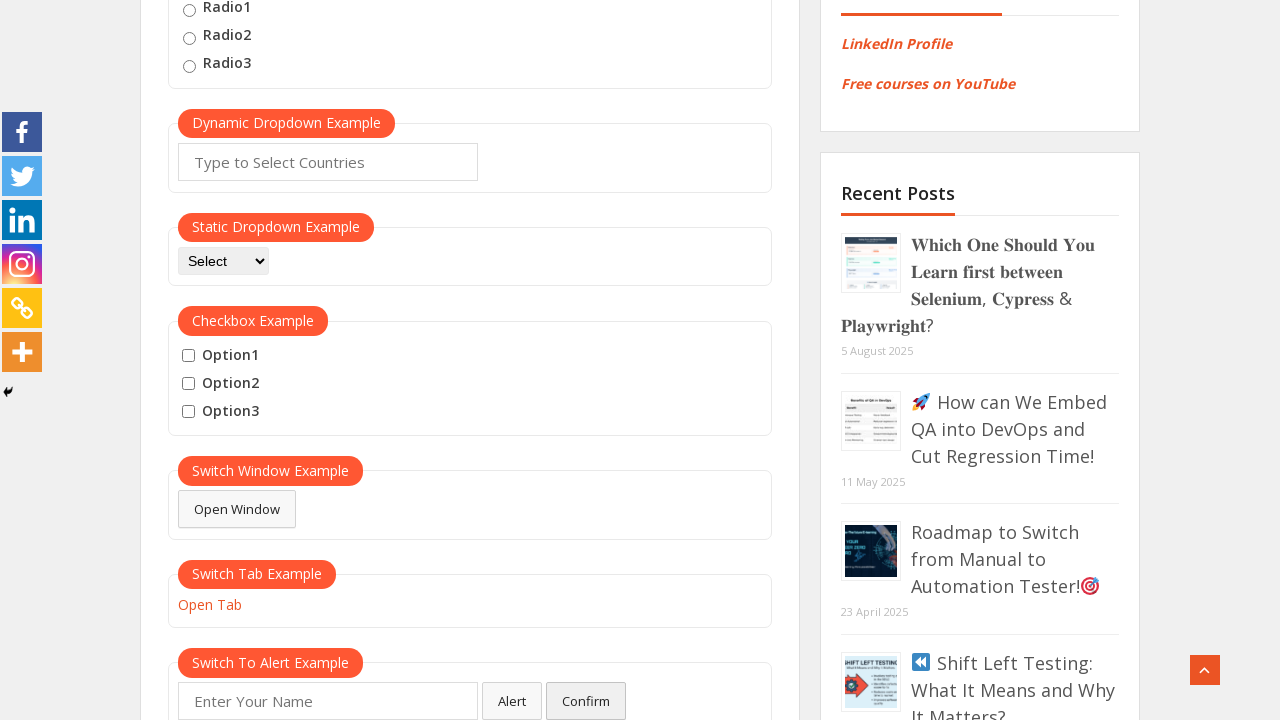

Waited 2000ms after confirmation dismissal
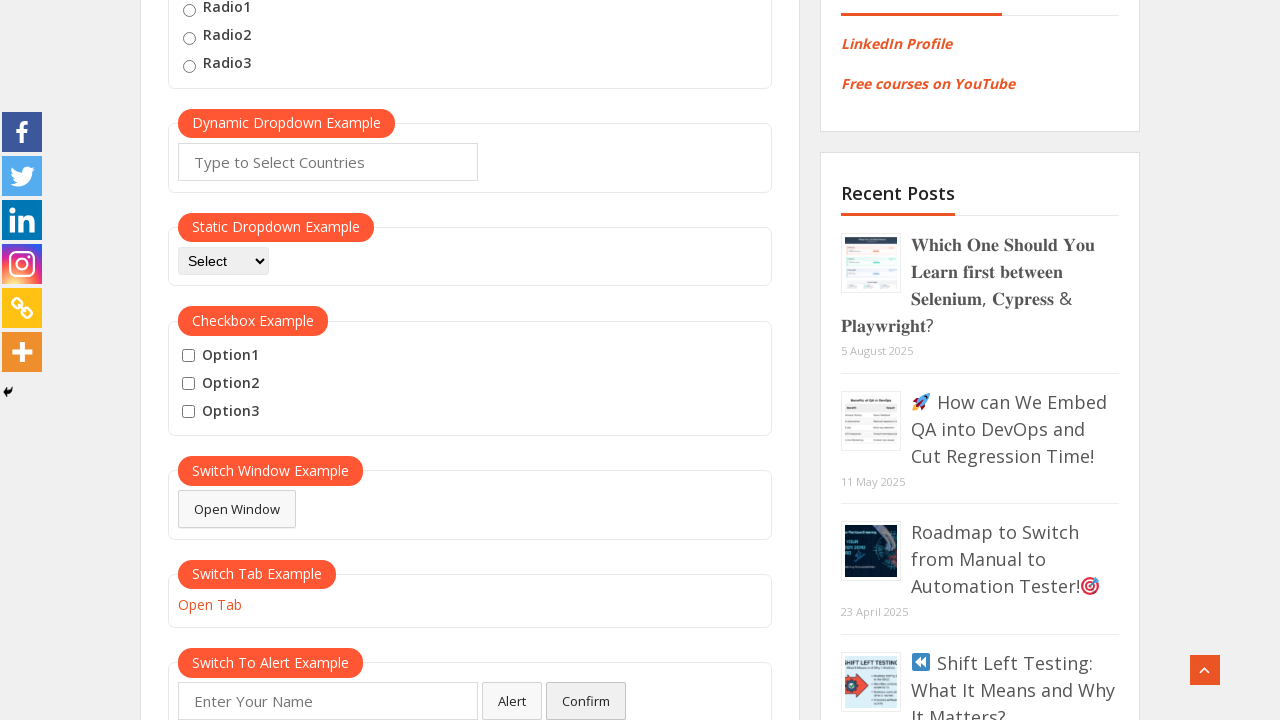

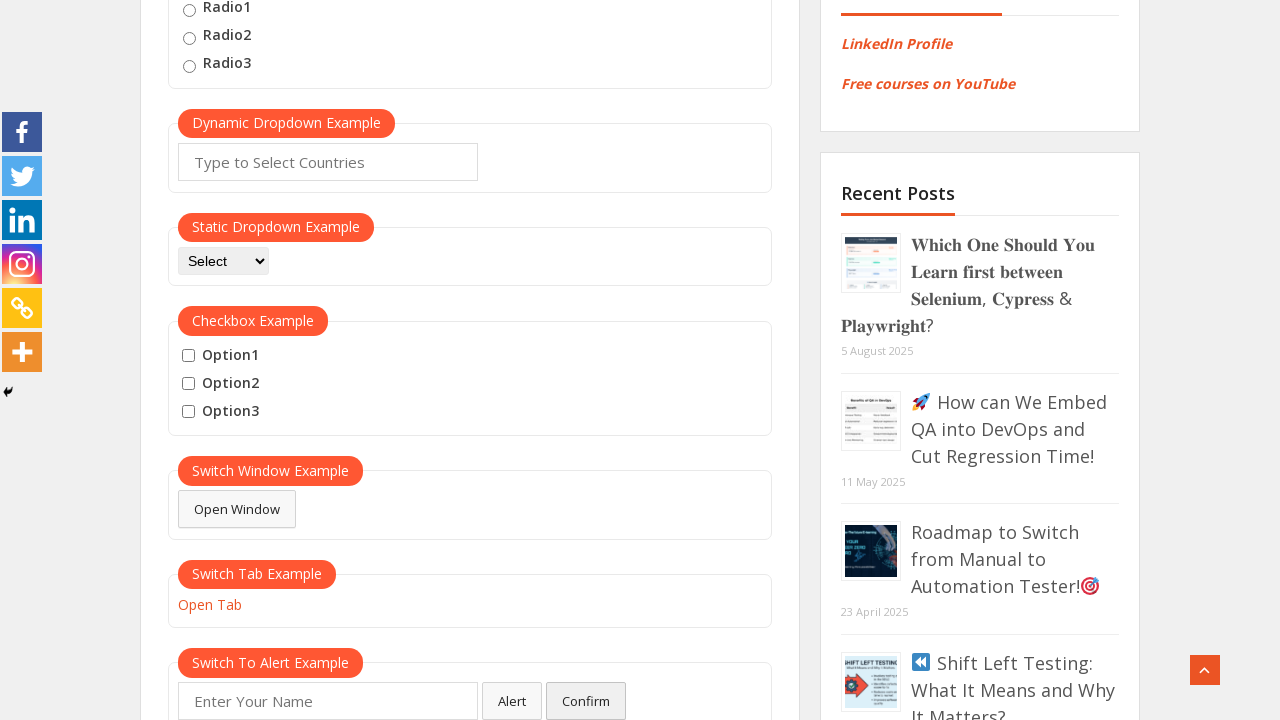